Tests product filtering functionality on an e-commerce demo site by clicking brand filter checkboxes (Apple and Samsung) and verifying the filtered product count changes

Starting URL: https://bstackdemo.com

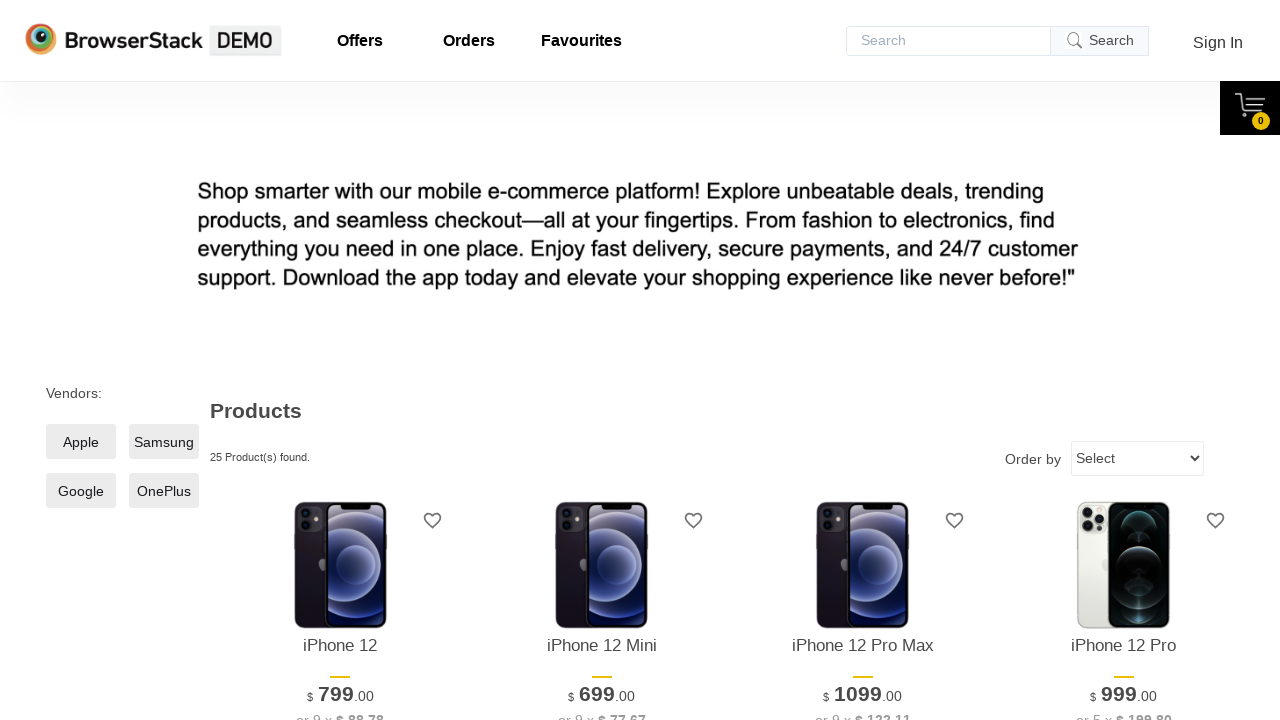

Waited for products to load on the page
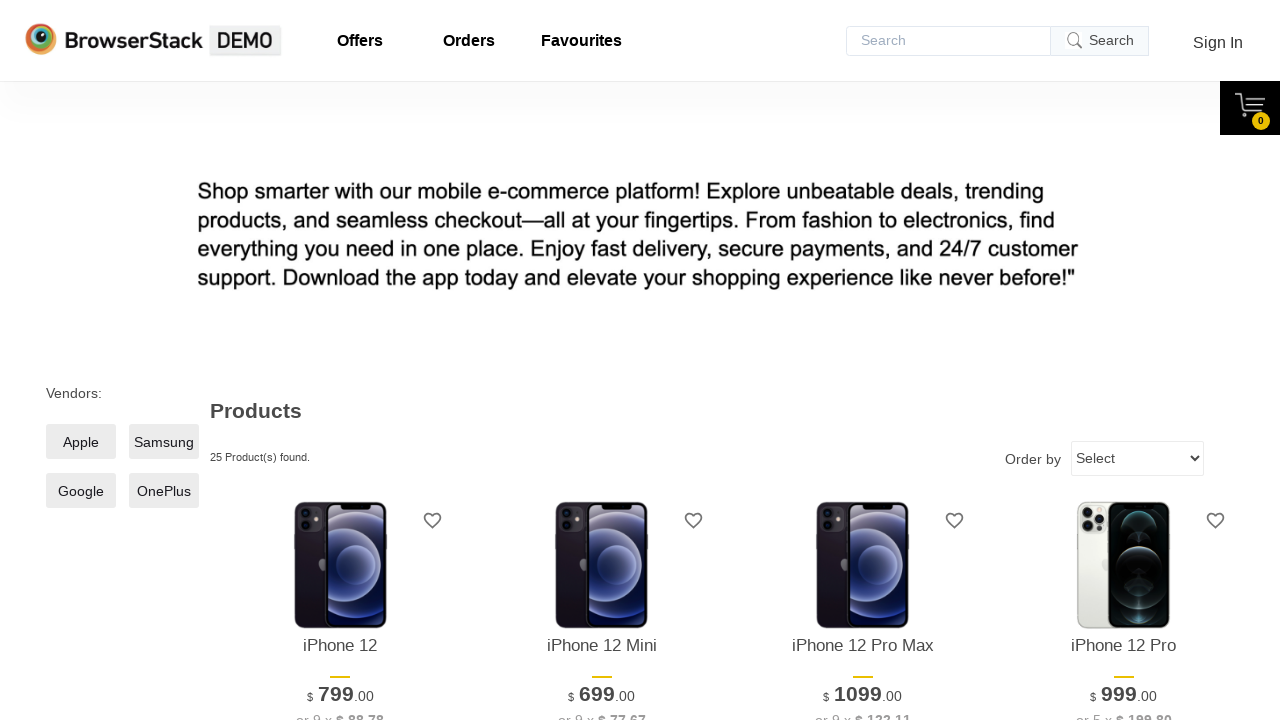

Clicked Apple brand filter checkbox at (81, 442) on input[value='Apple'] + span
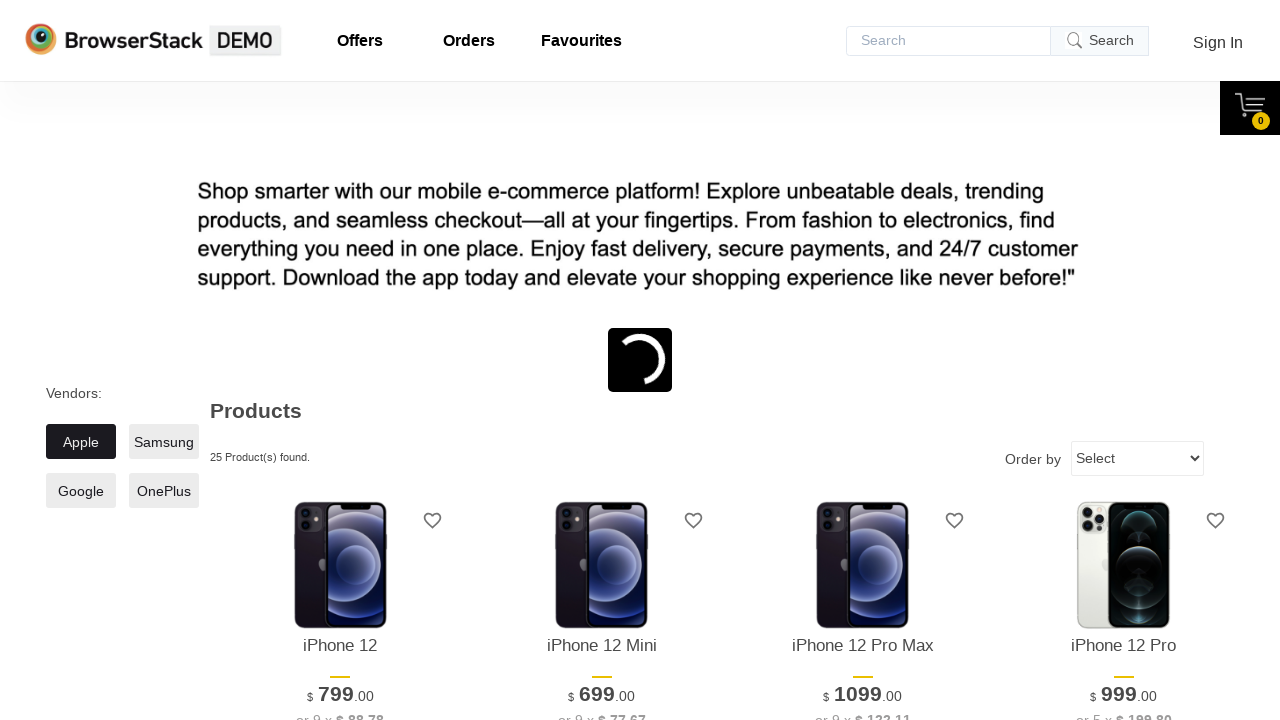

Clicked Samsung brand filter checkbox at (164, 442) on input[value='Samsung'] + span
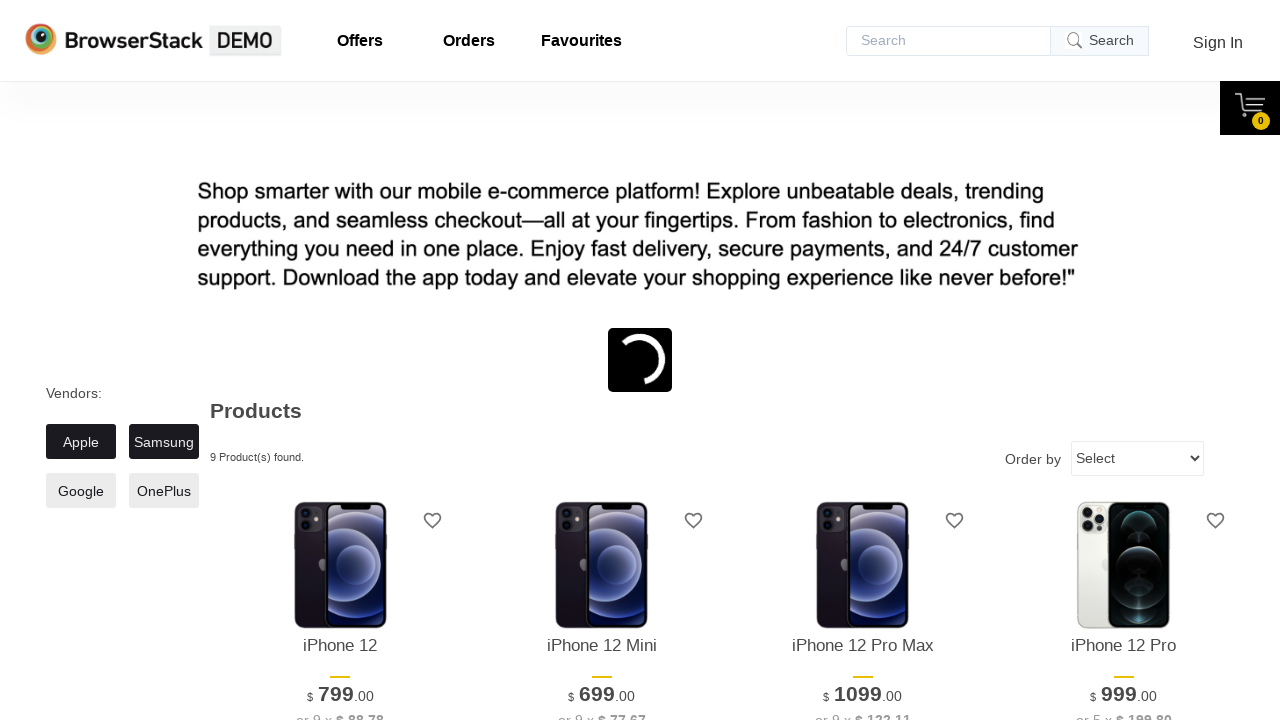

Waited for filtered results to update
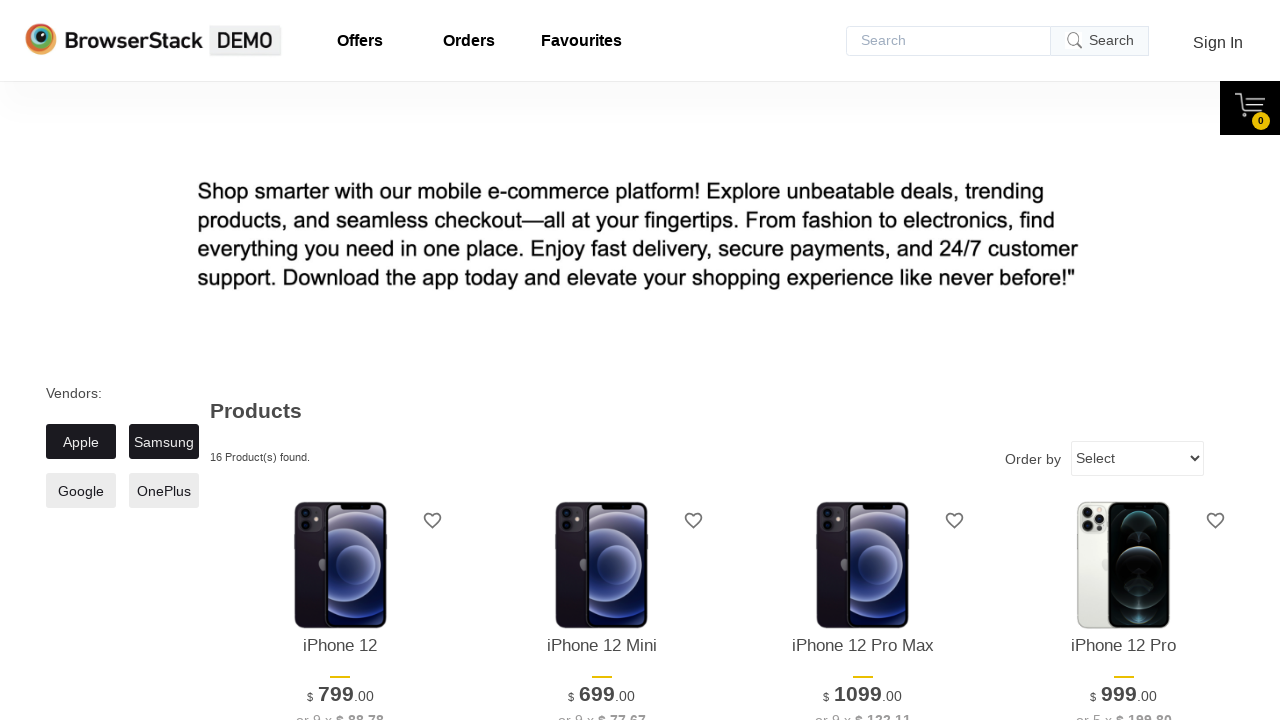

Verified filtered products are displayed
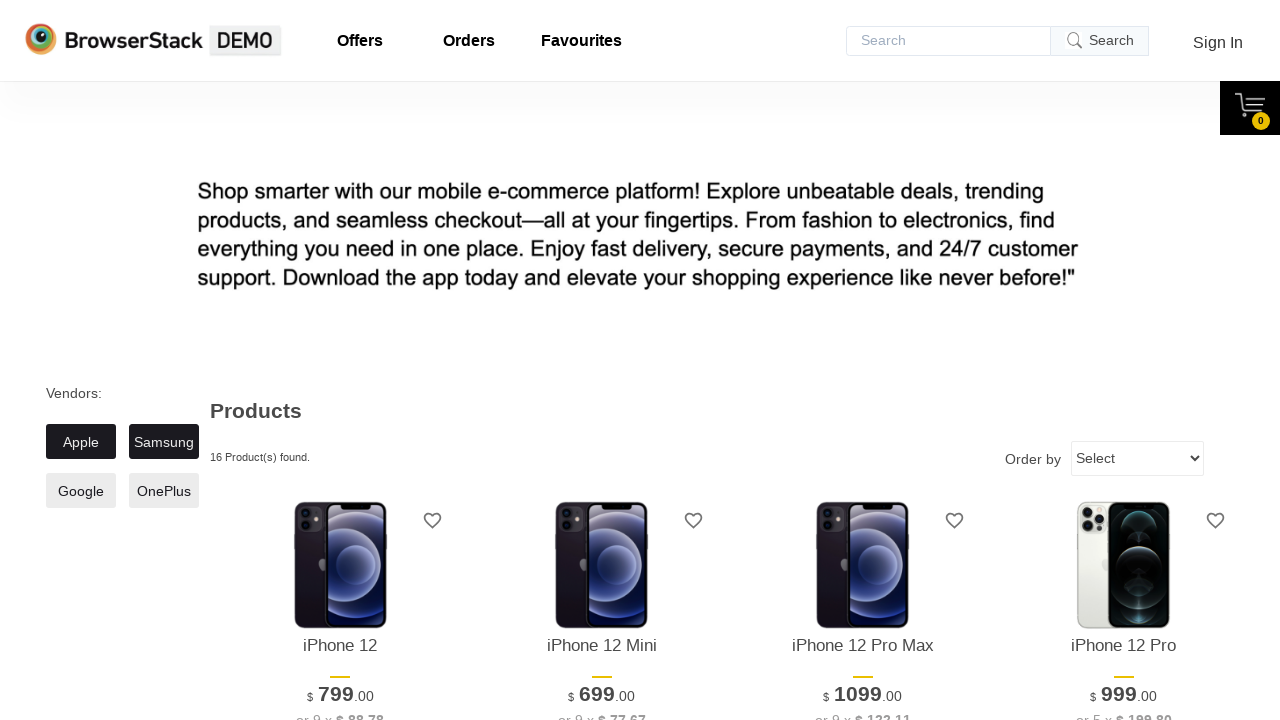

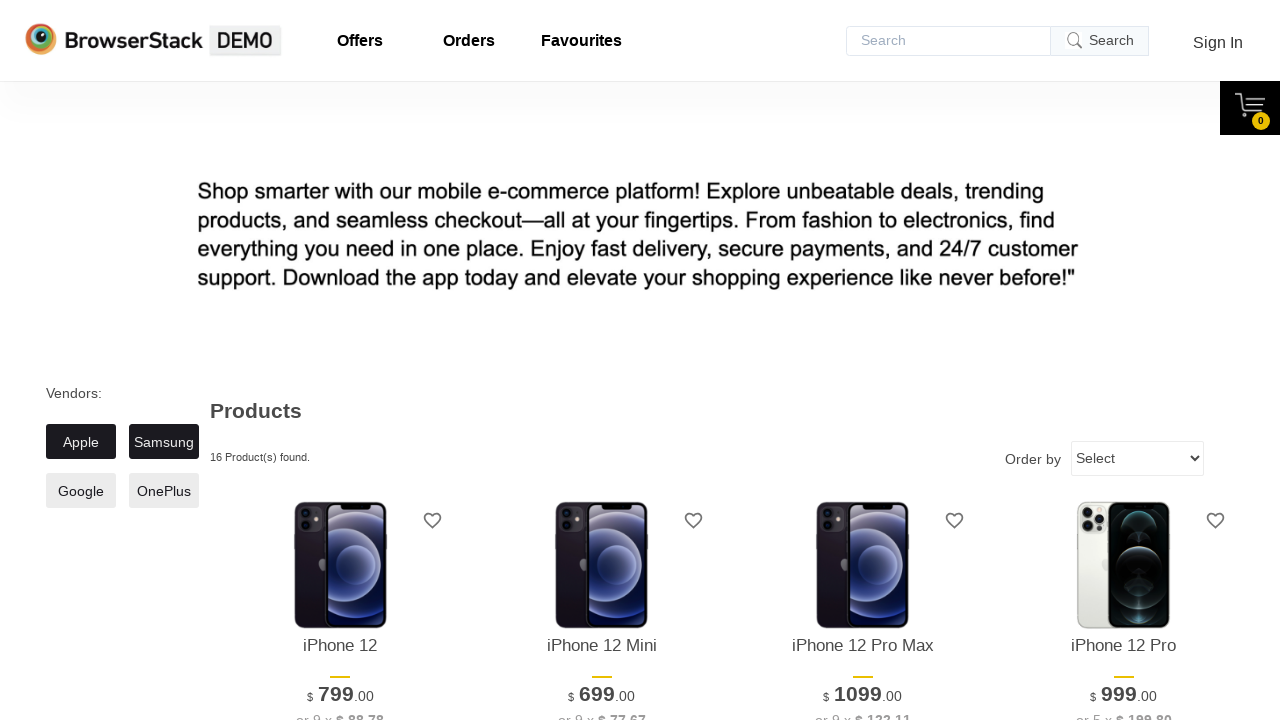